Tests jQuery UI drag and drop functionality by dragging an element to a target area and verifying the drop was successful

Starting URL: https://jqueryui.com/droppable/

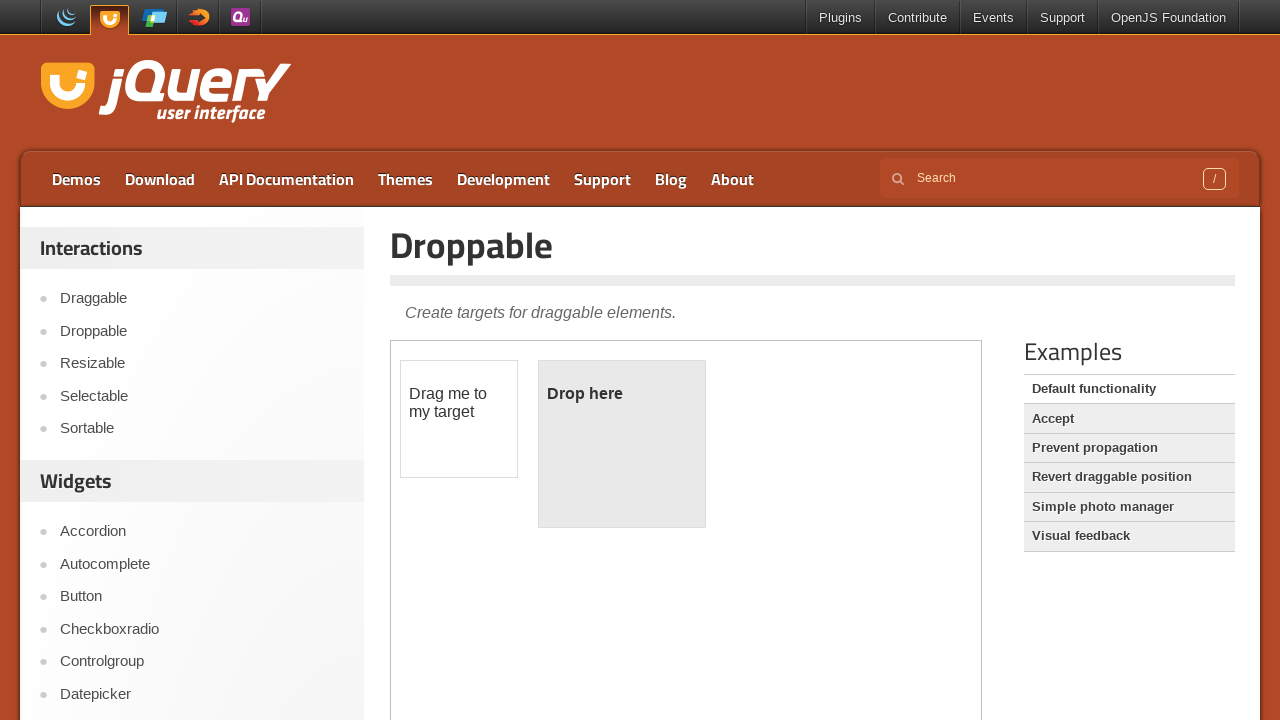

Located iframe containing drag and drop demo
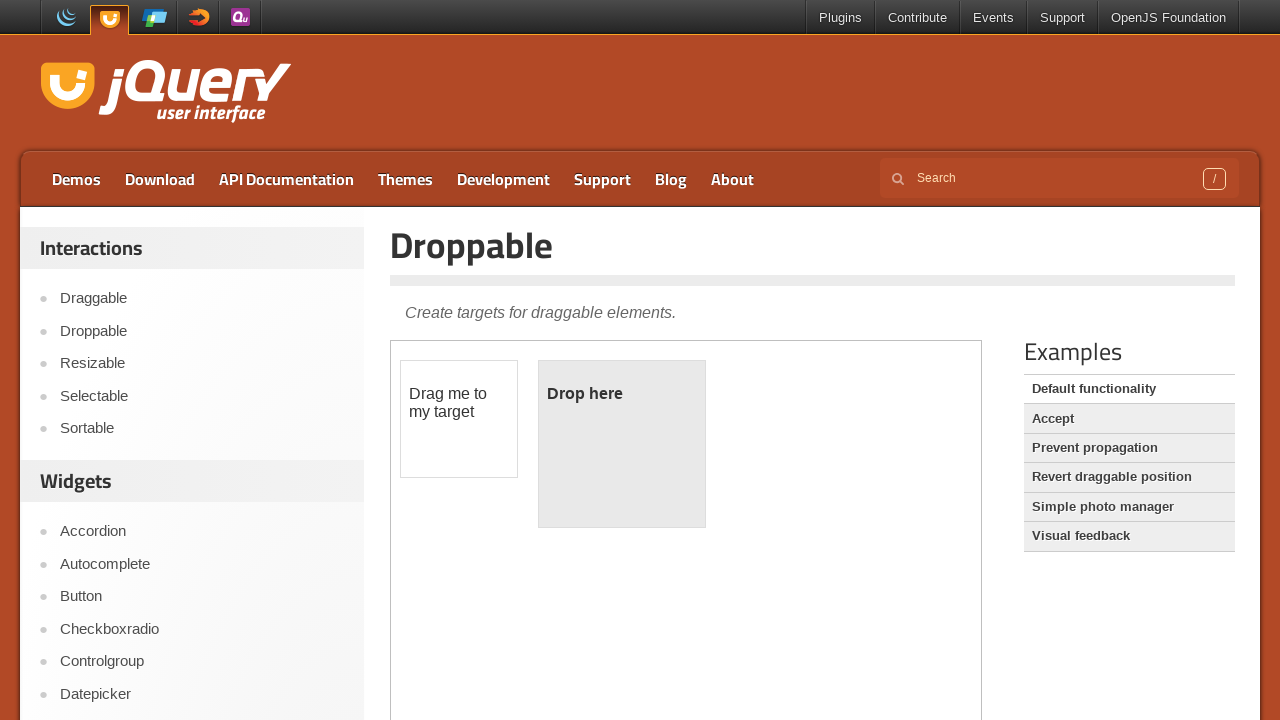

Waited 1000ms for iframe to load
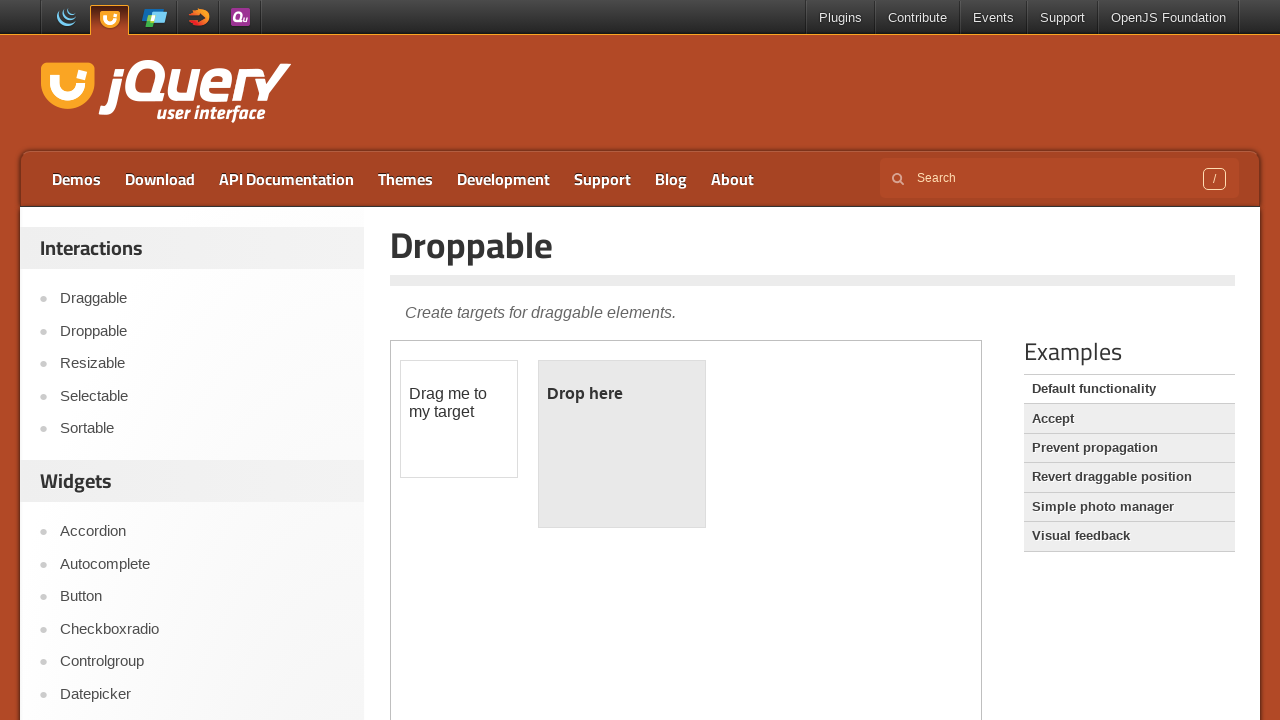

Located draggable element
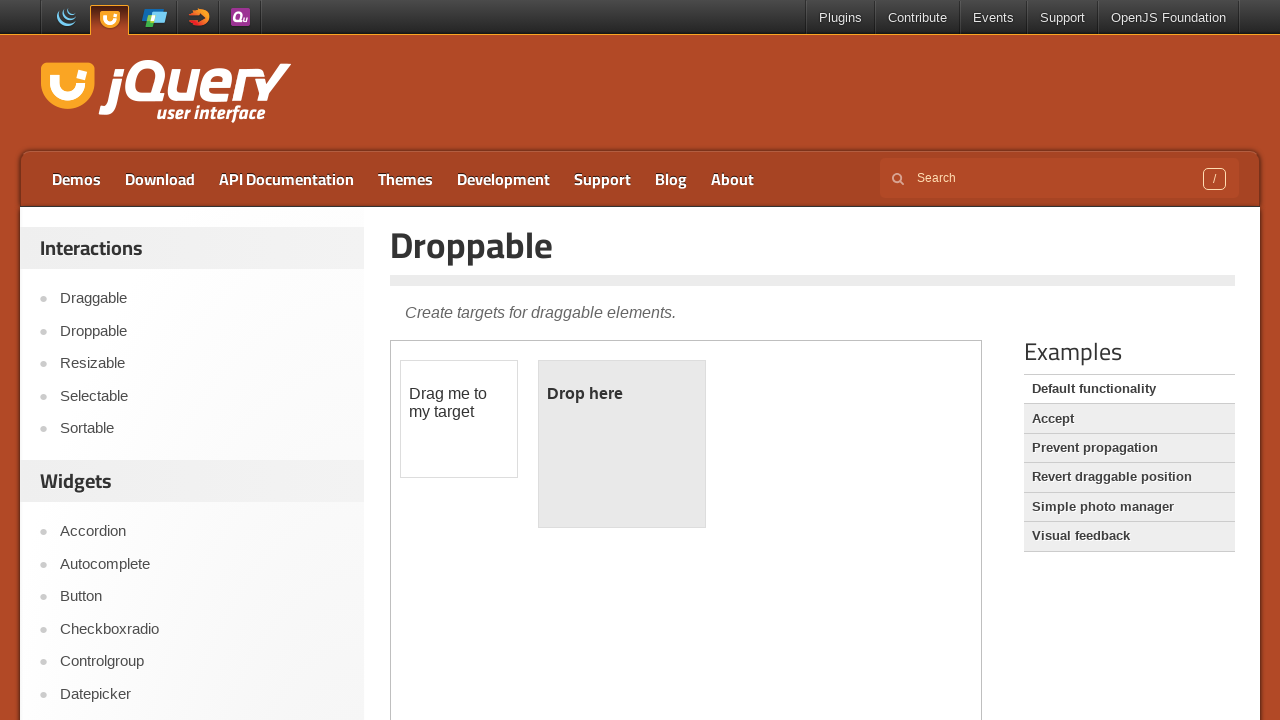

Located droppable target element
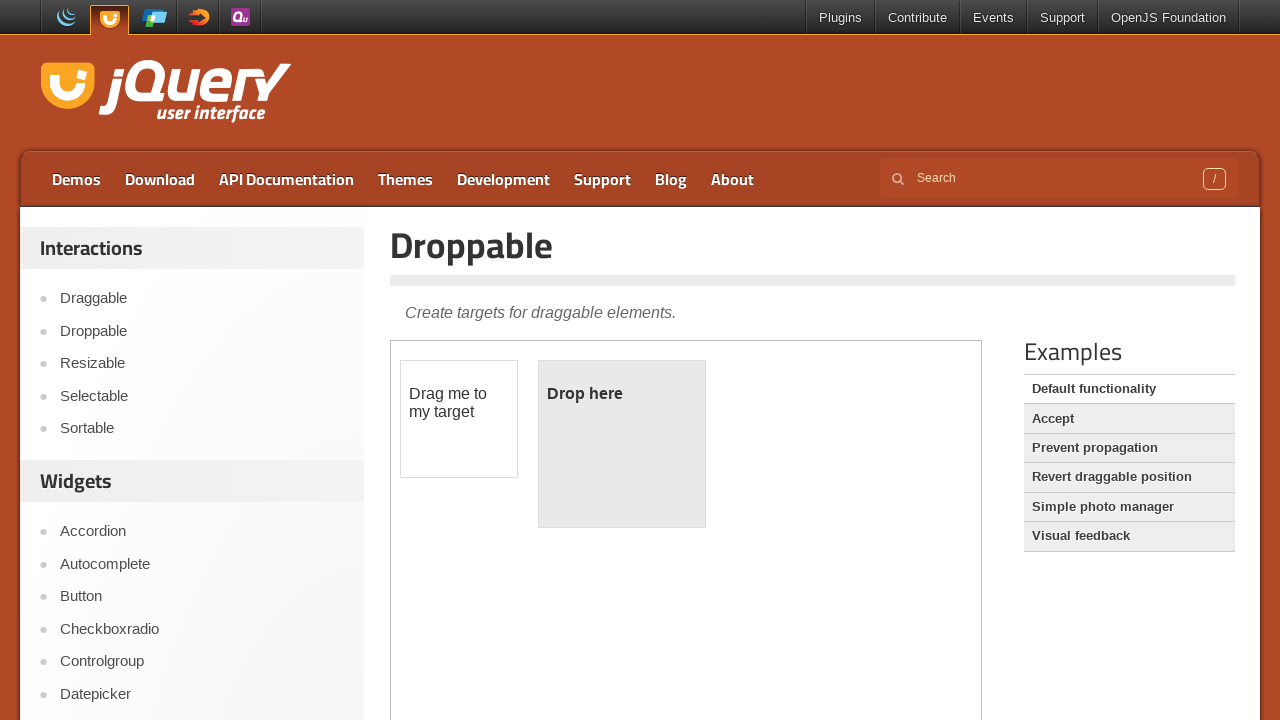

Dragged draggable element to droppable target at (622, 444)
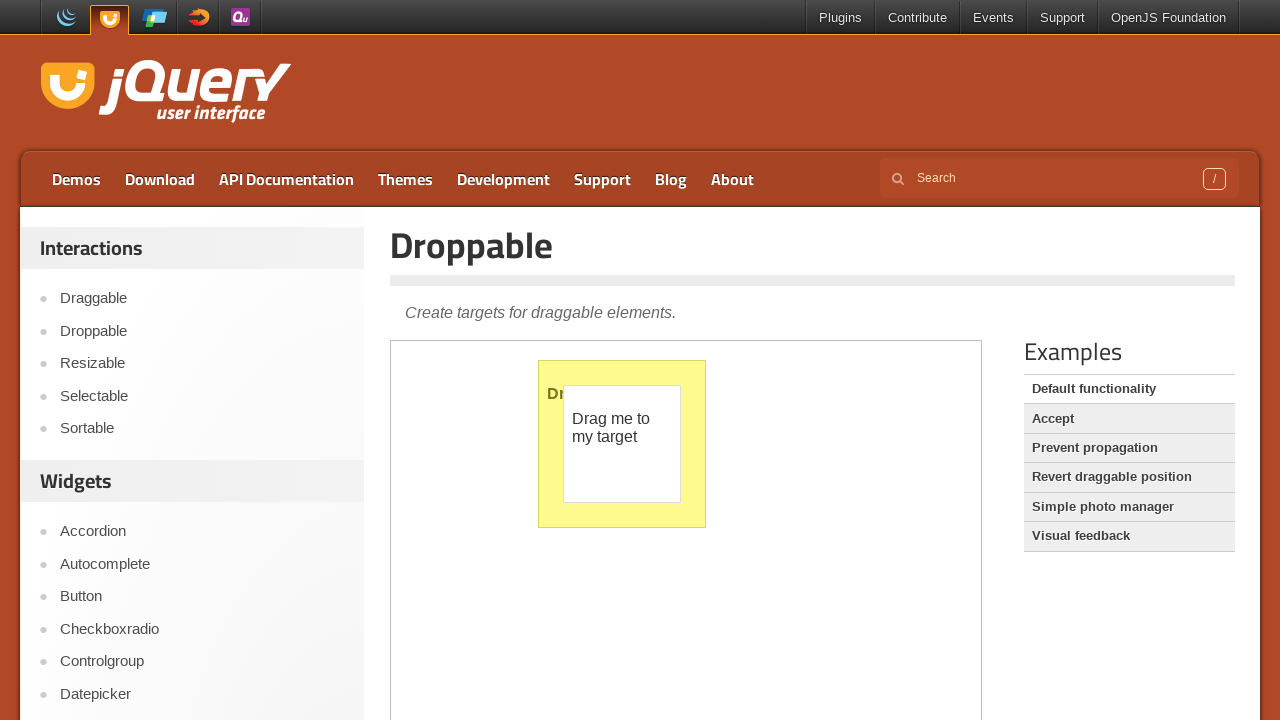

Verified drop was successful - 'Dropped!' text found in target element
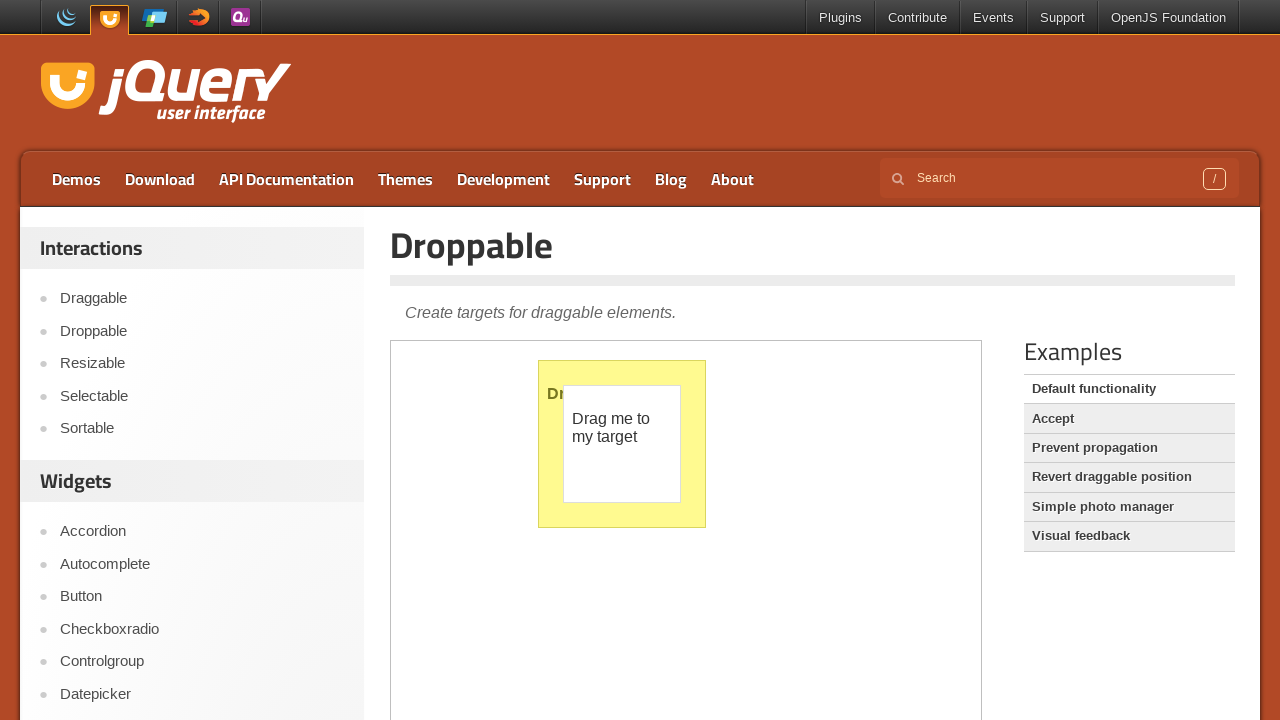

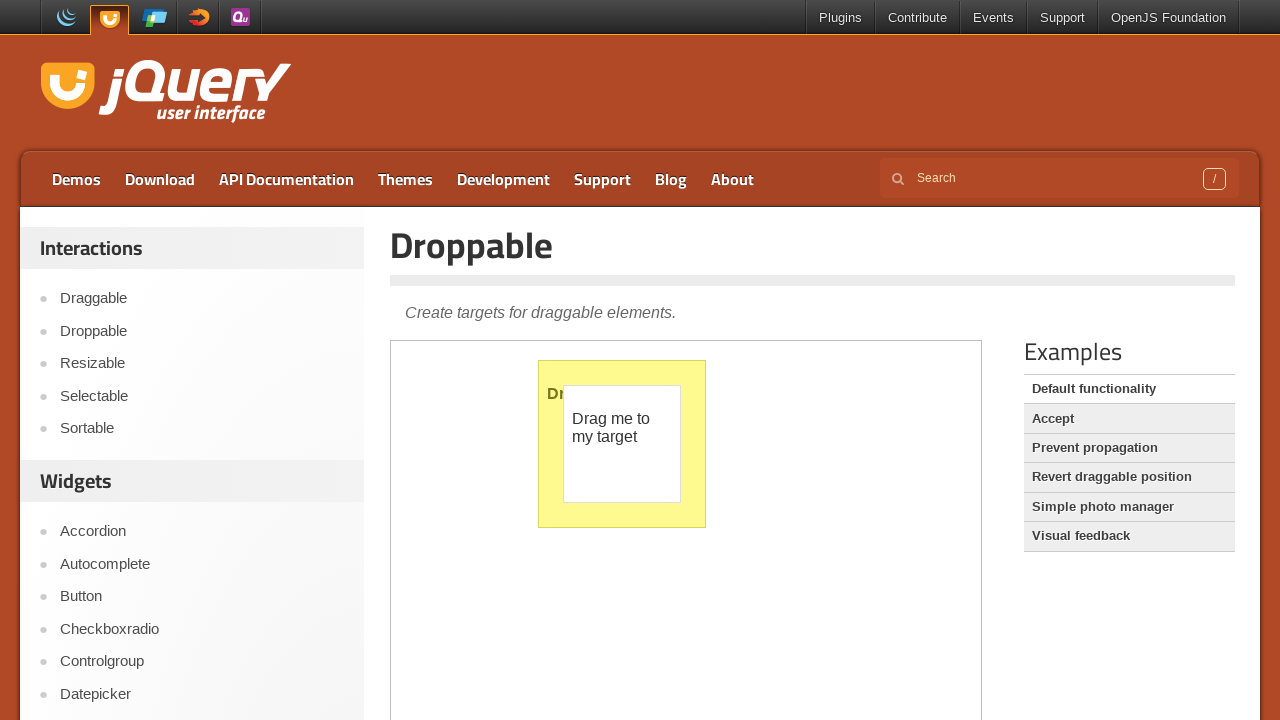